Tests accepting a JavaScript confirm dialog by clicking a button that triggers a confirm and accepting it, then verifying the result shows "Ok".

Starting URL: https://automationfc.github.io/basic-form/index.html

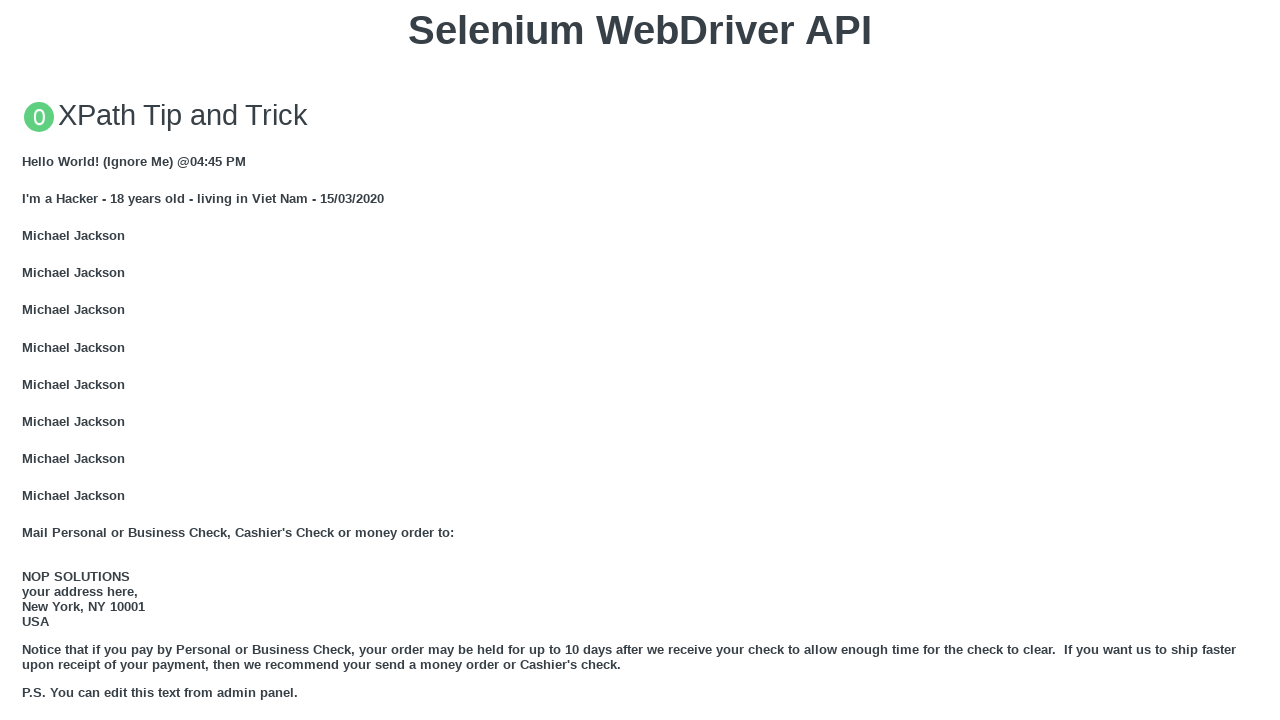

Set up dialog handler to accept confirm dialogs
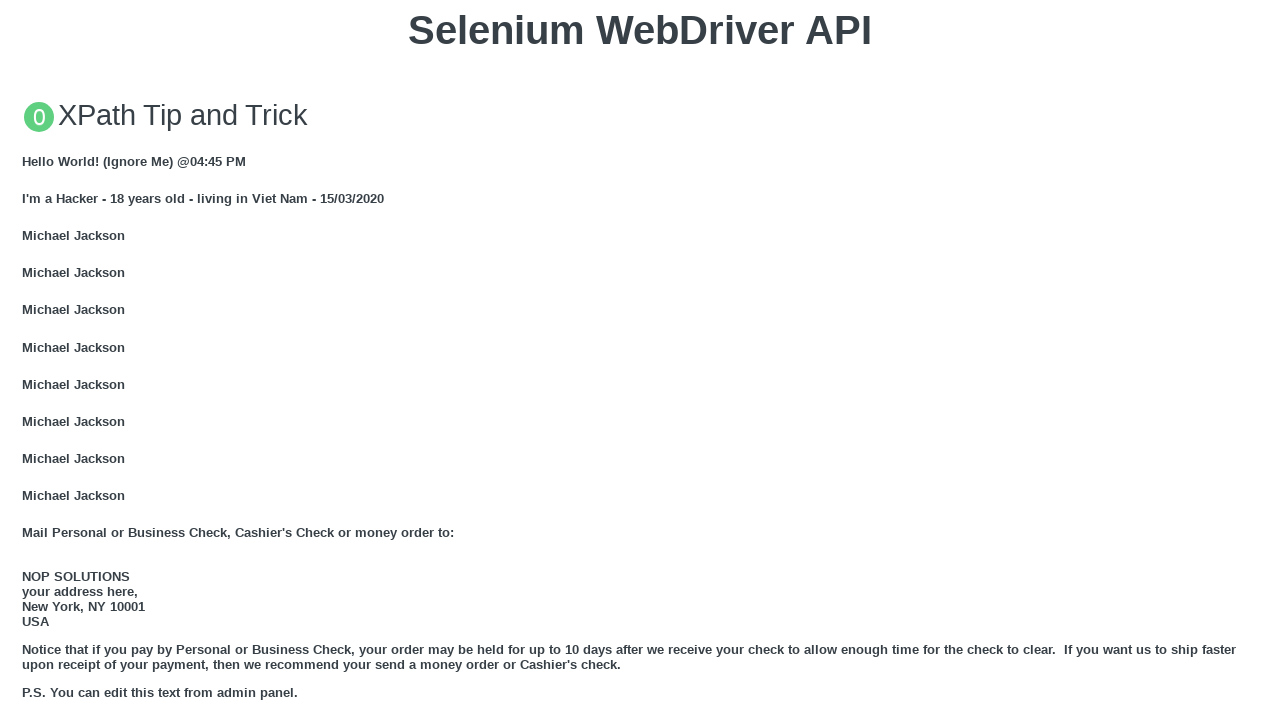

Clicked button to trigger JS Confirm dialog at (640, 360) on button:has-text("Click for JS Confirm")
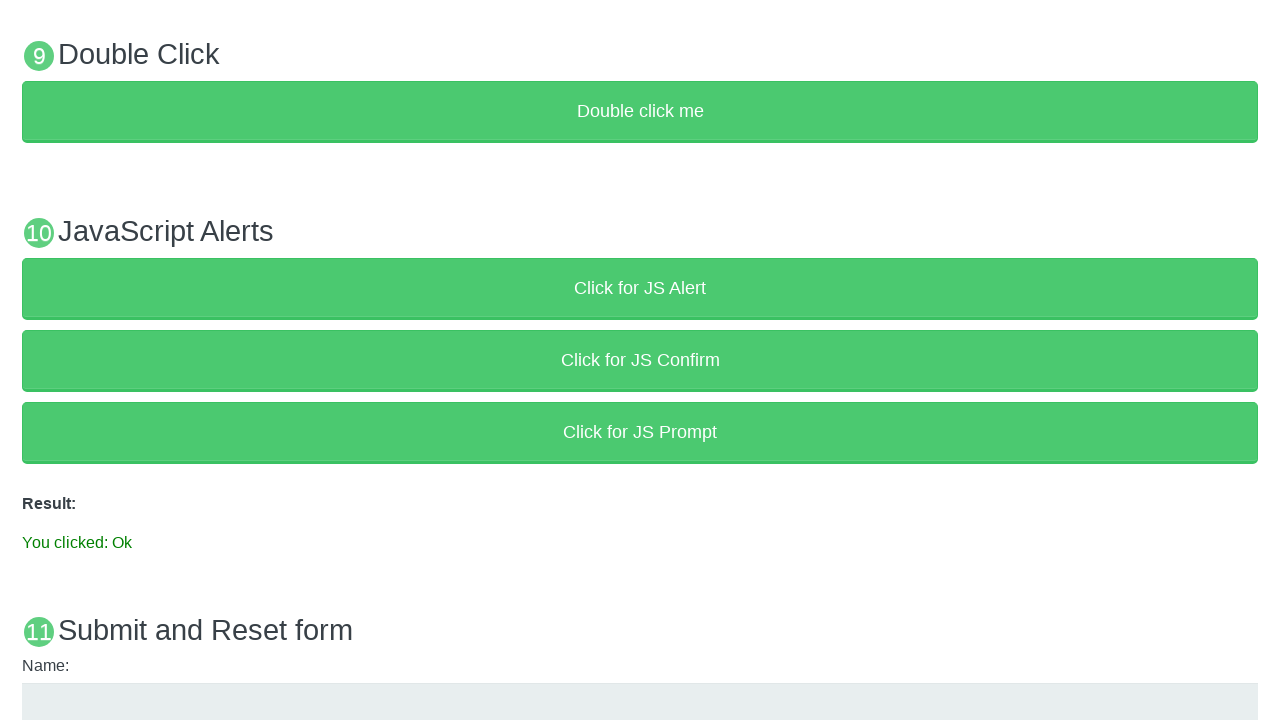

Result text appeared after accepting confirm dialog
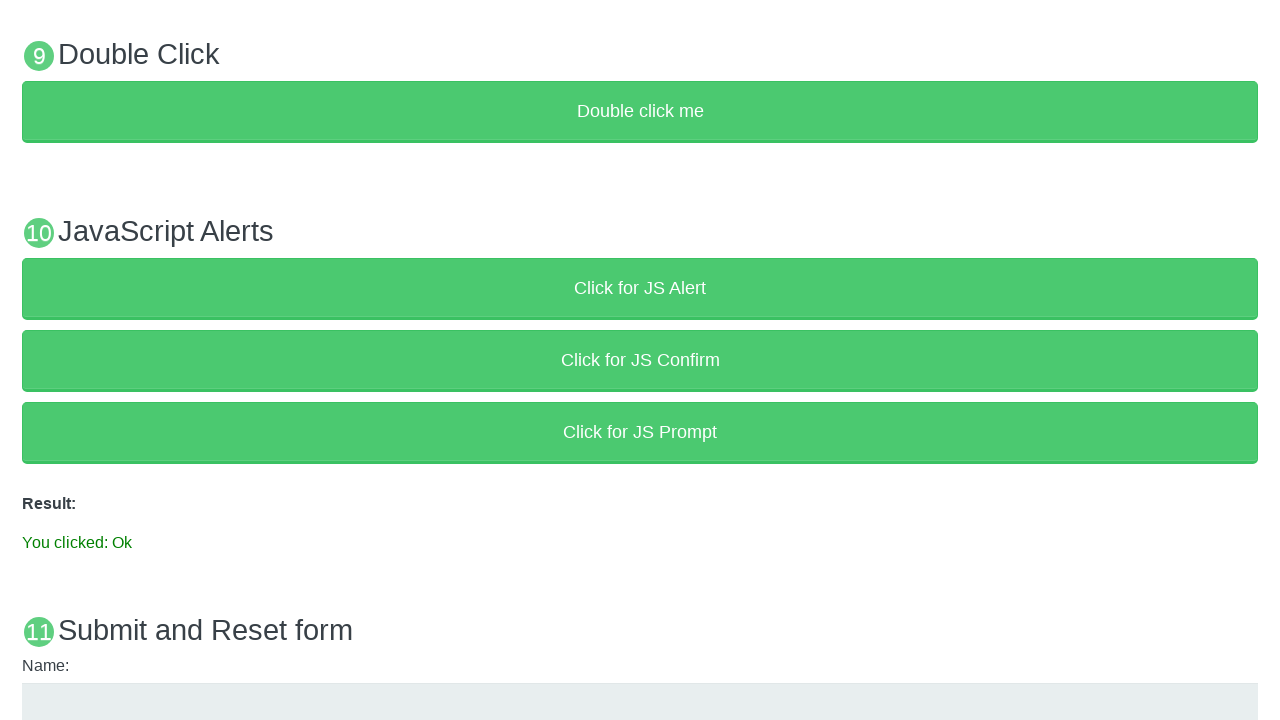

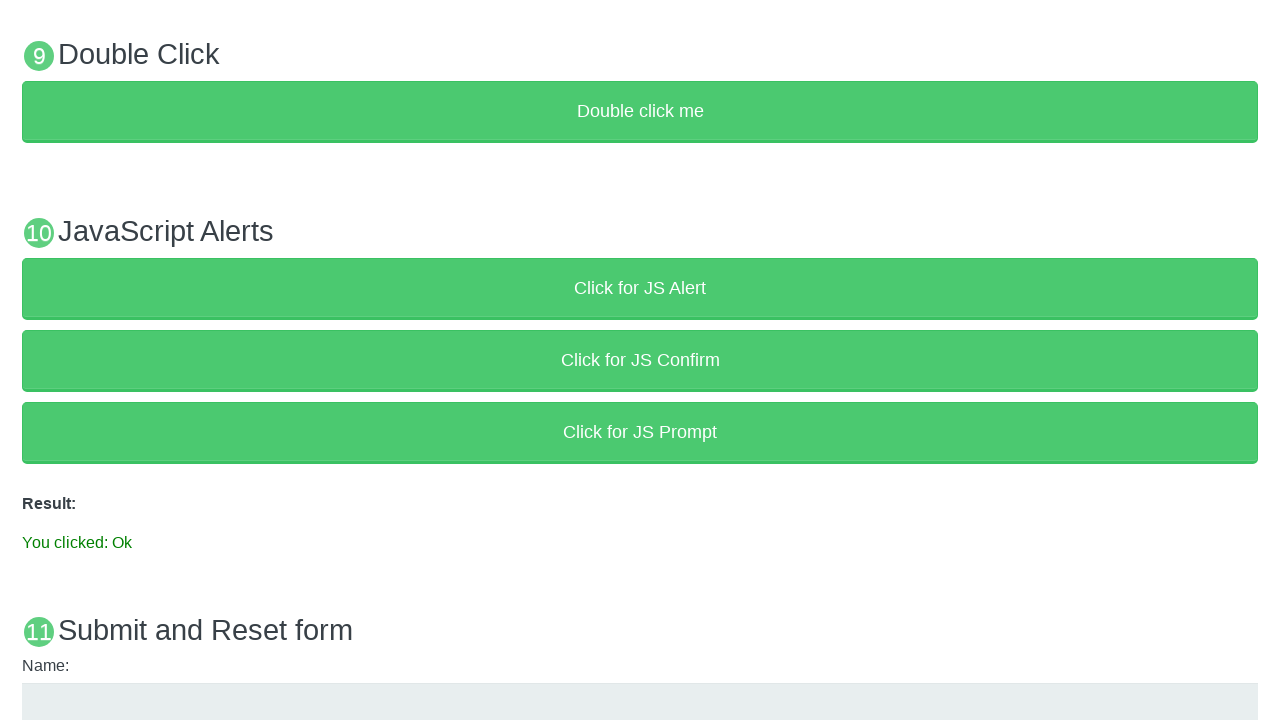